Tests sending keyboard keys using keyboard press without targeting a specific element, pressing TAB and verifying the displayed result shows the correct key was pressed.

Starting URL: http://the-internet.herokuapp.com/key_presses

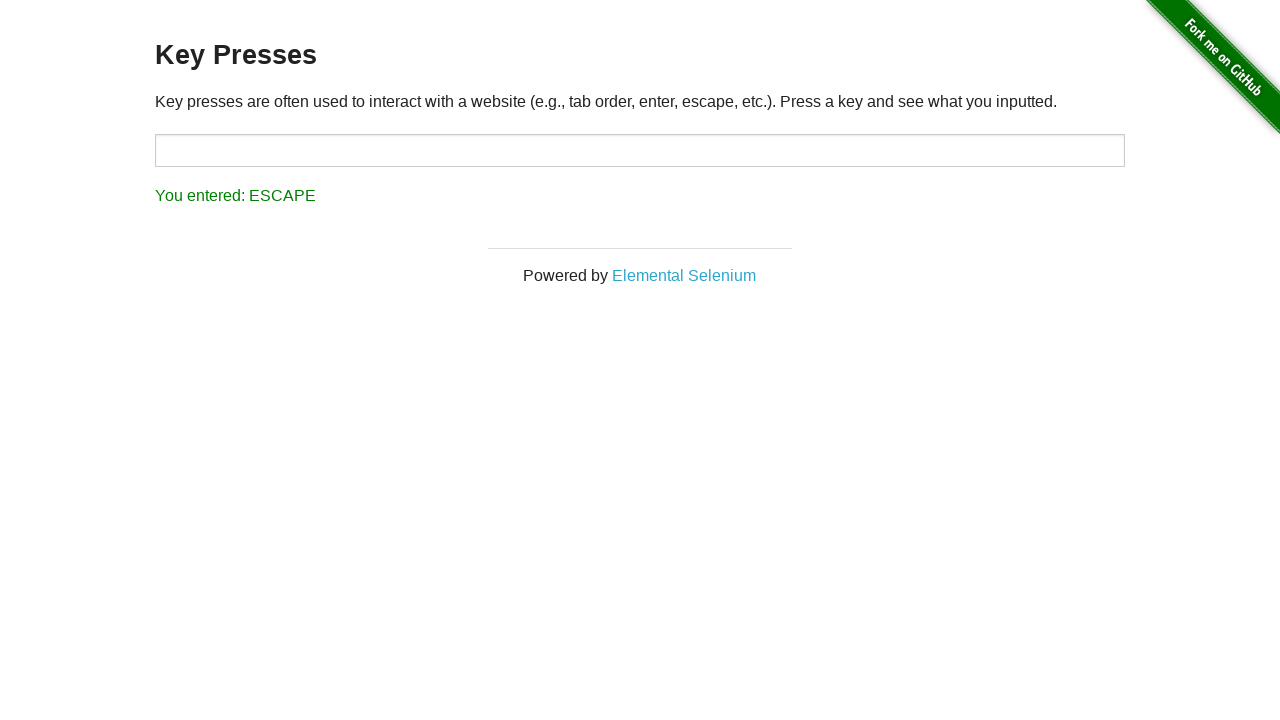

Pressed TAB key using keyboard
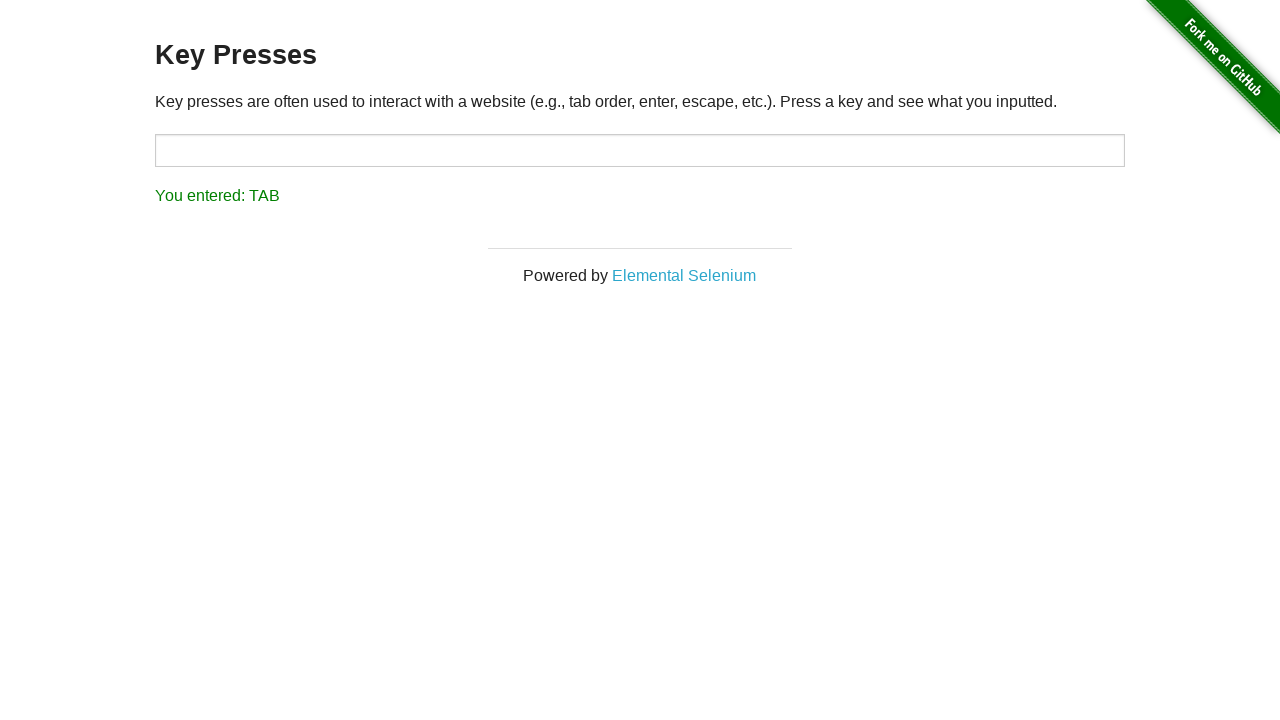

Result element loaded
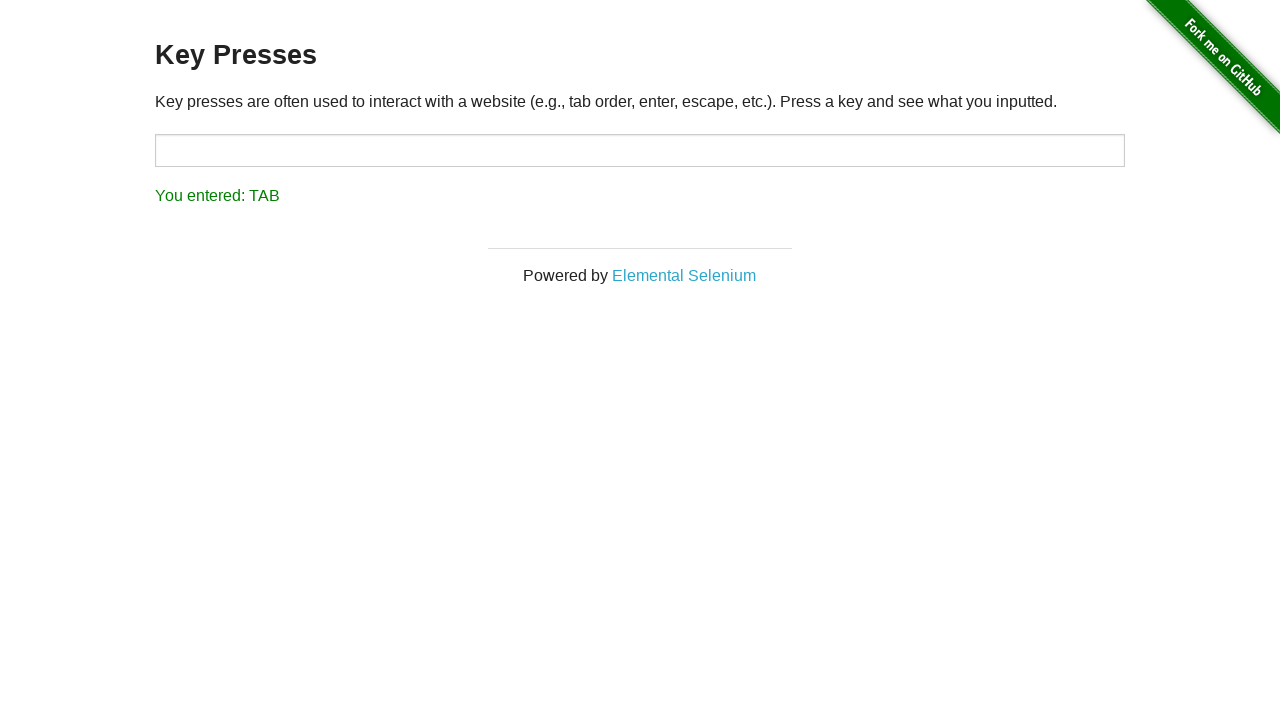

Retrieved result text content
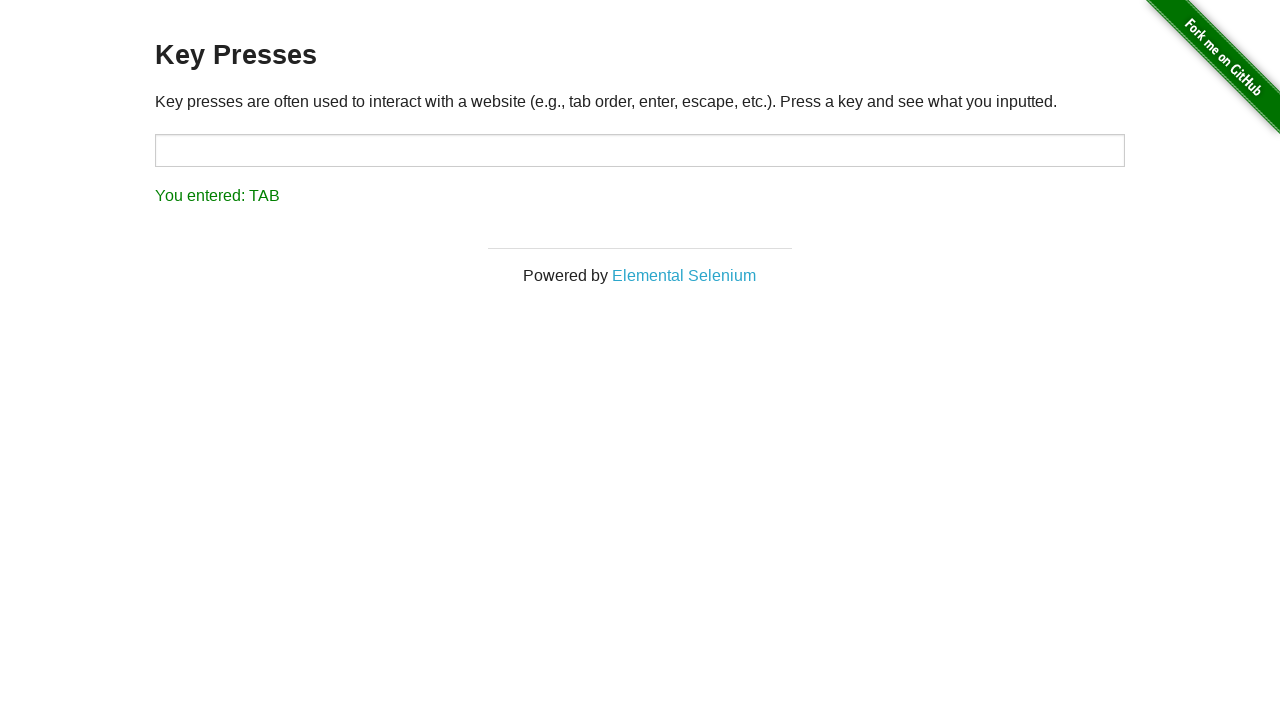

Verified result text shows 'You entered: TAB'
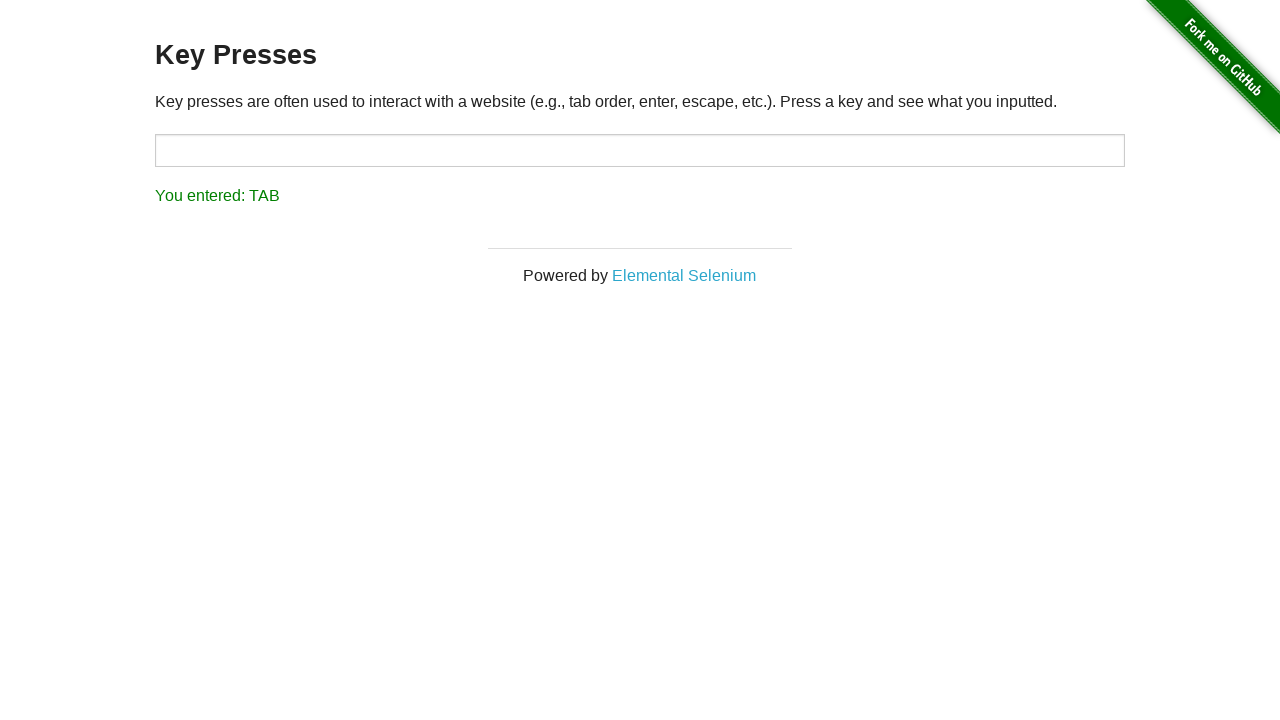

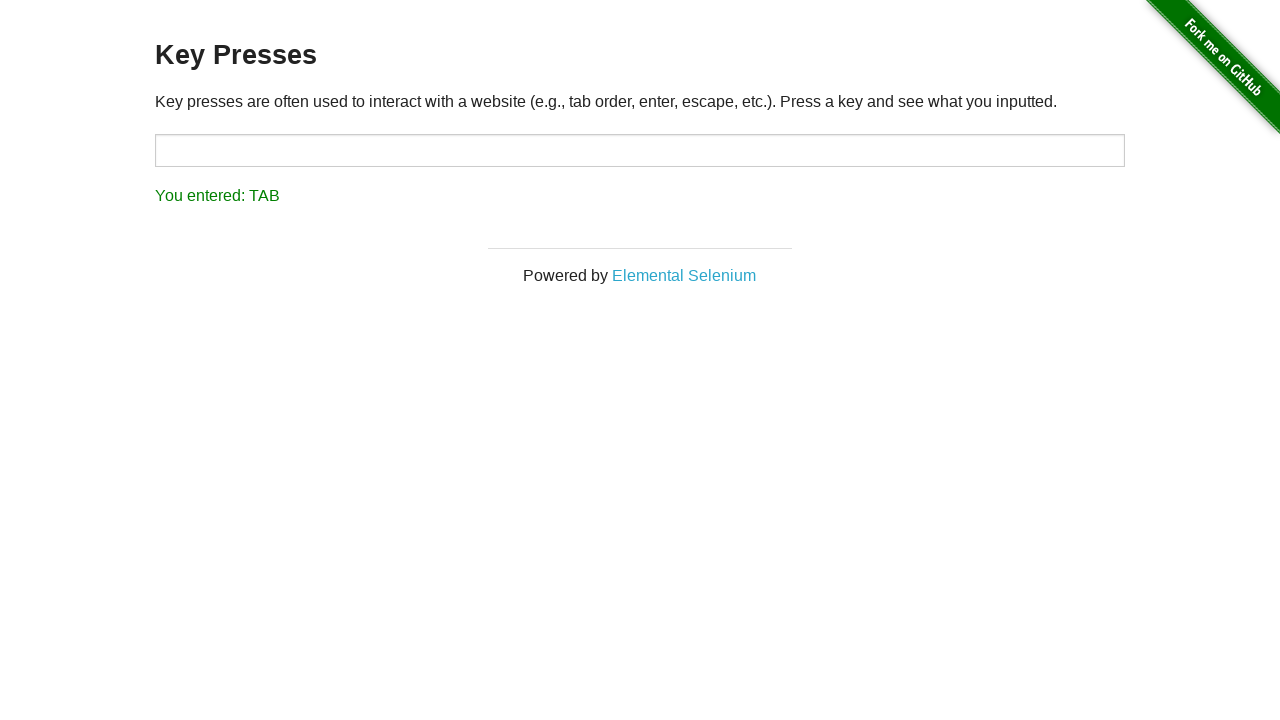